Tests drag and drop functionality on the jQuery UI droppable demo page by switching to an iframe and dragging a draggable element onto a droppable target.

Starting URL: https://jqueryui.com/droppable/

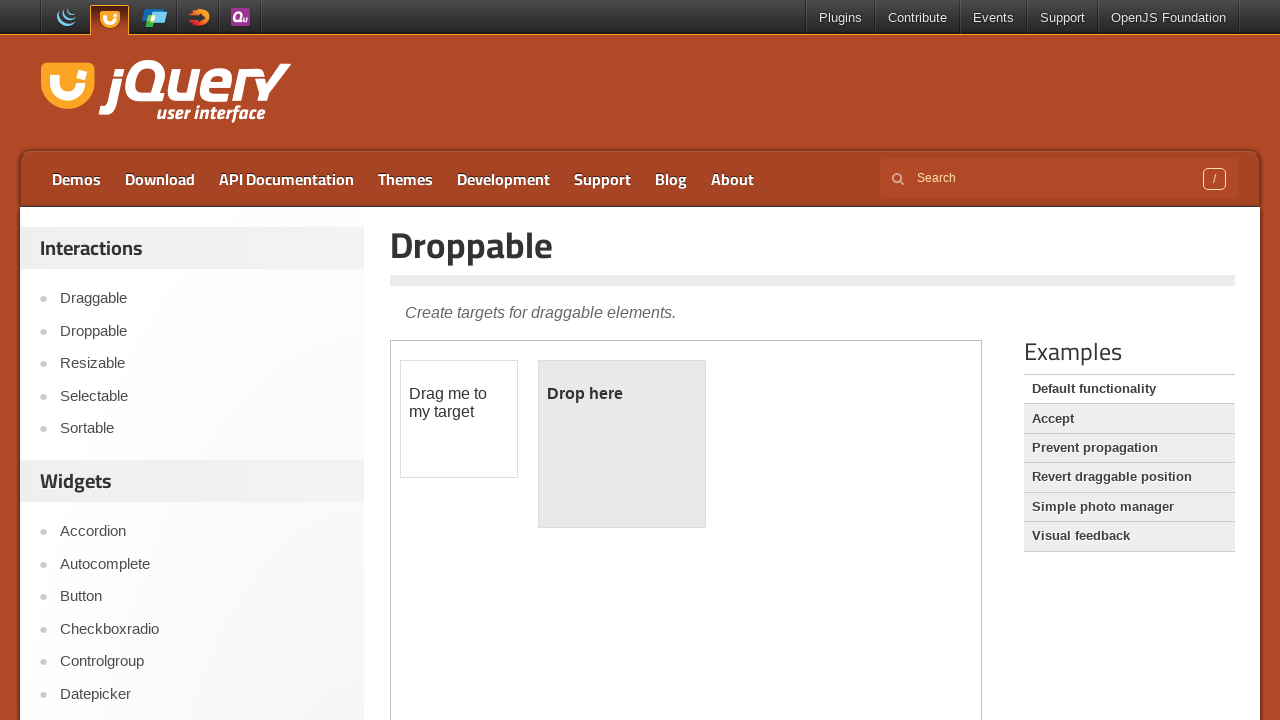

Set viewport size to 1920x1080
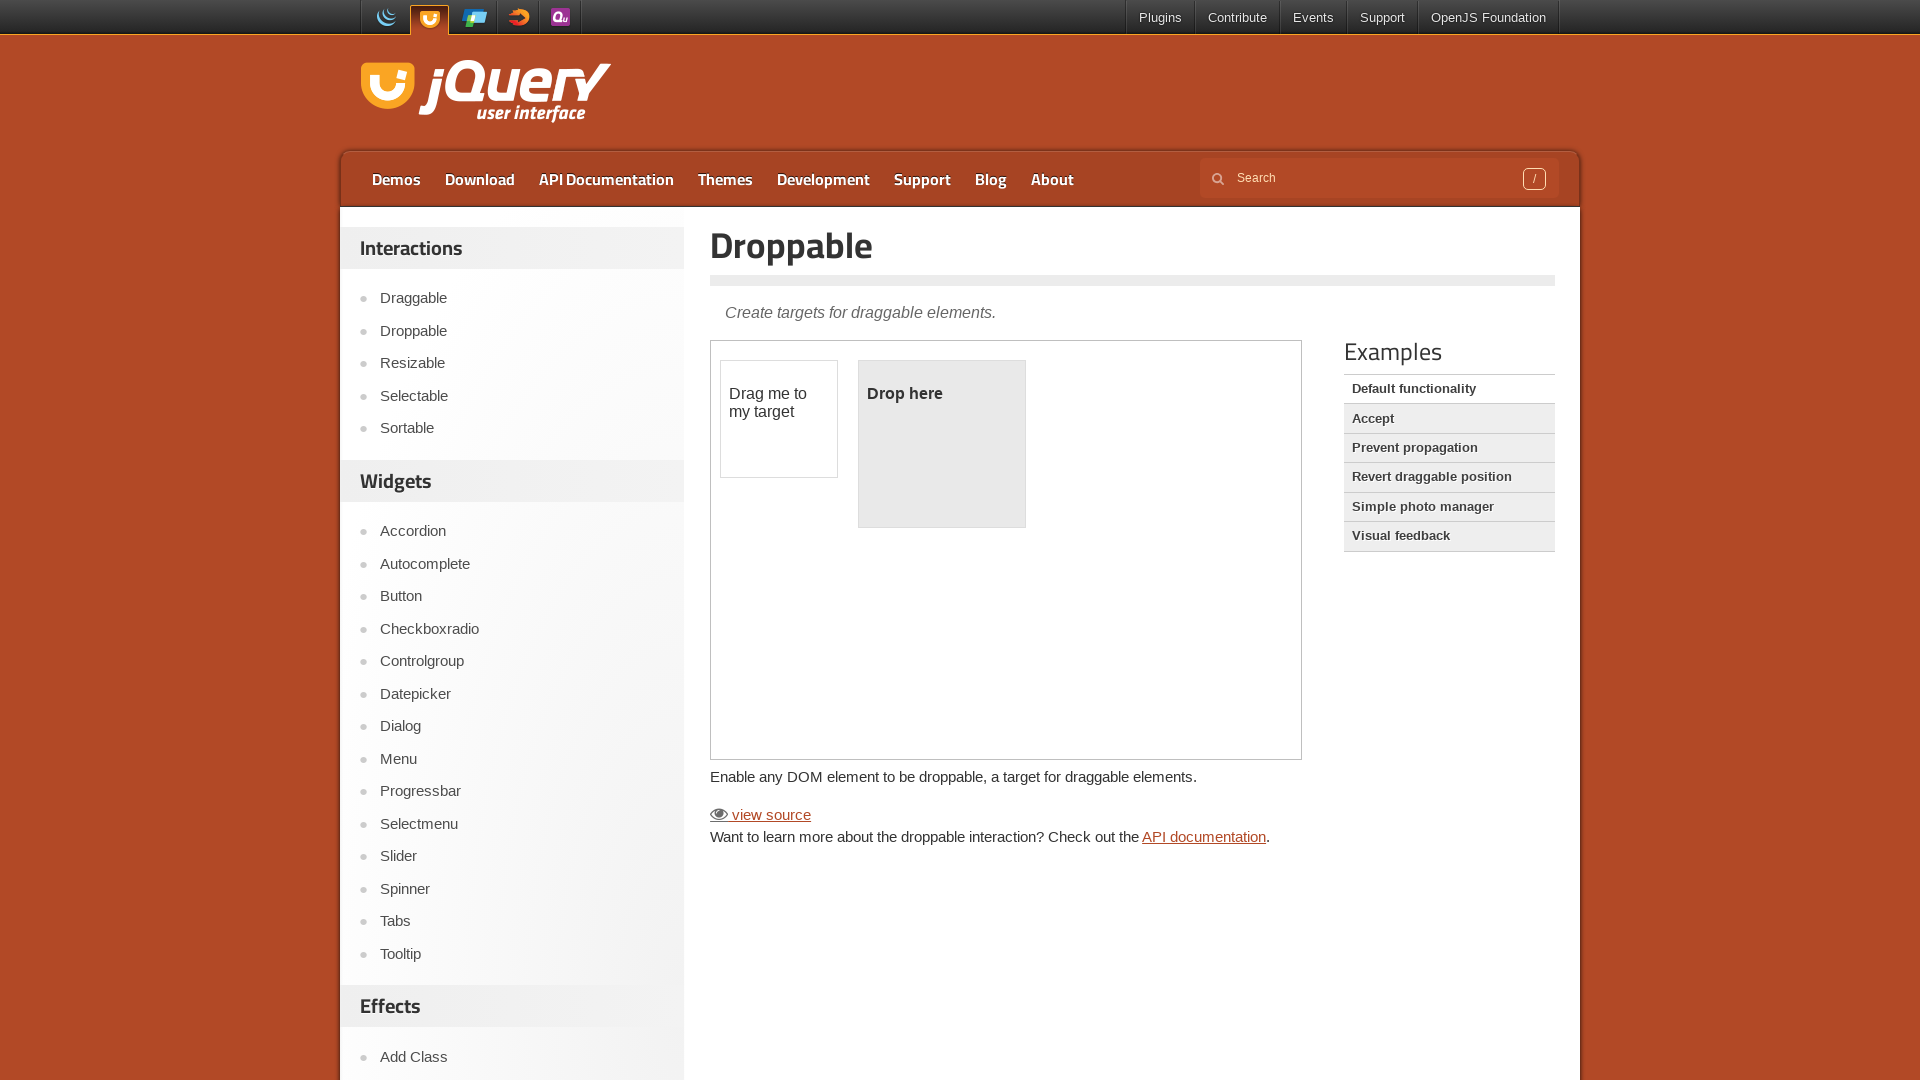

Waited for demo-frame to load
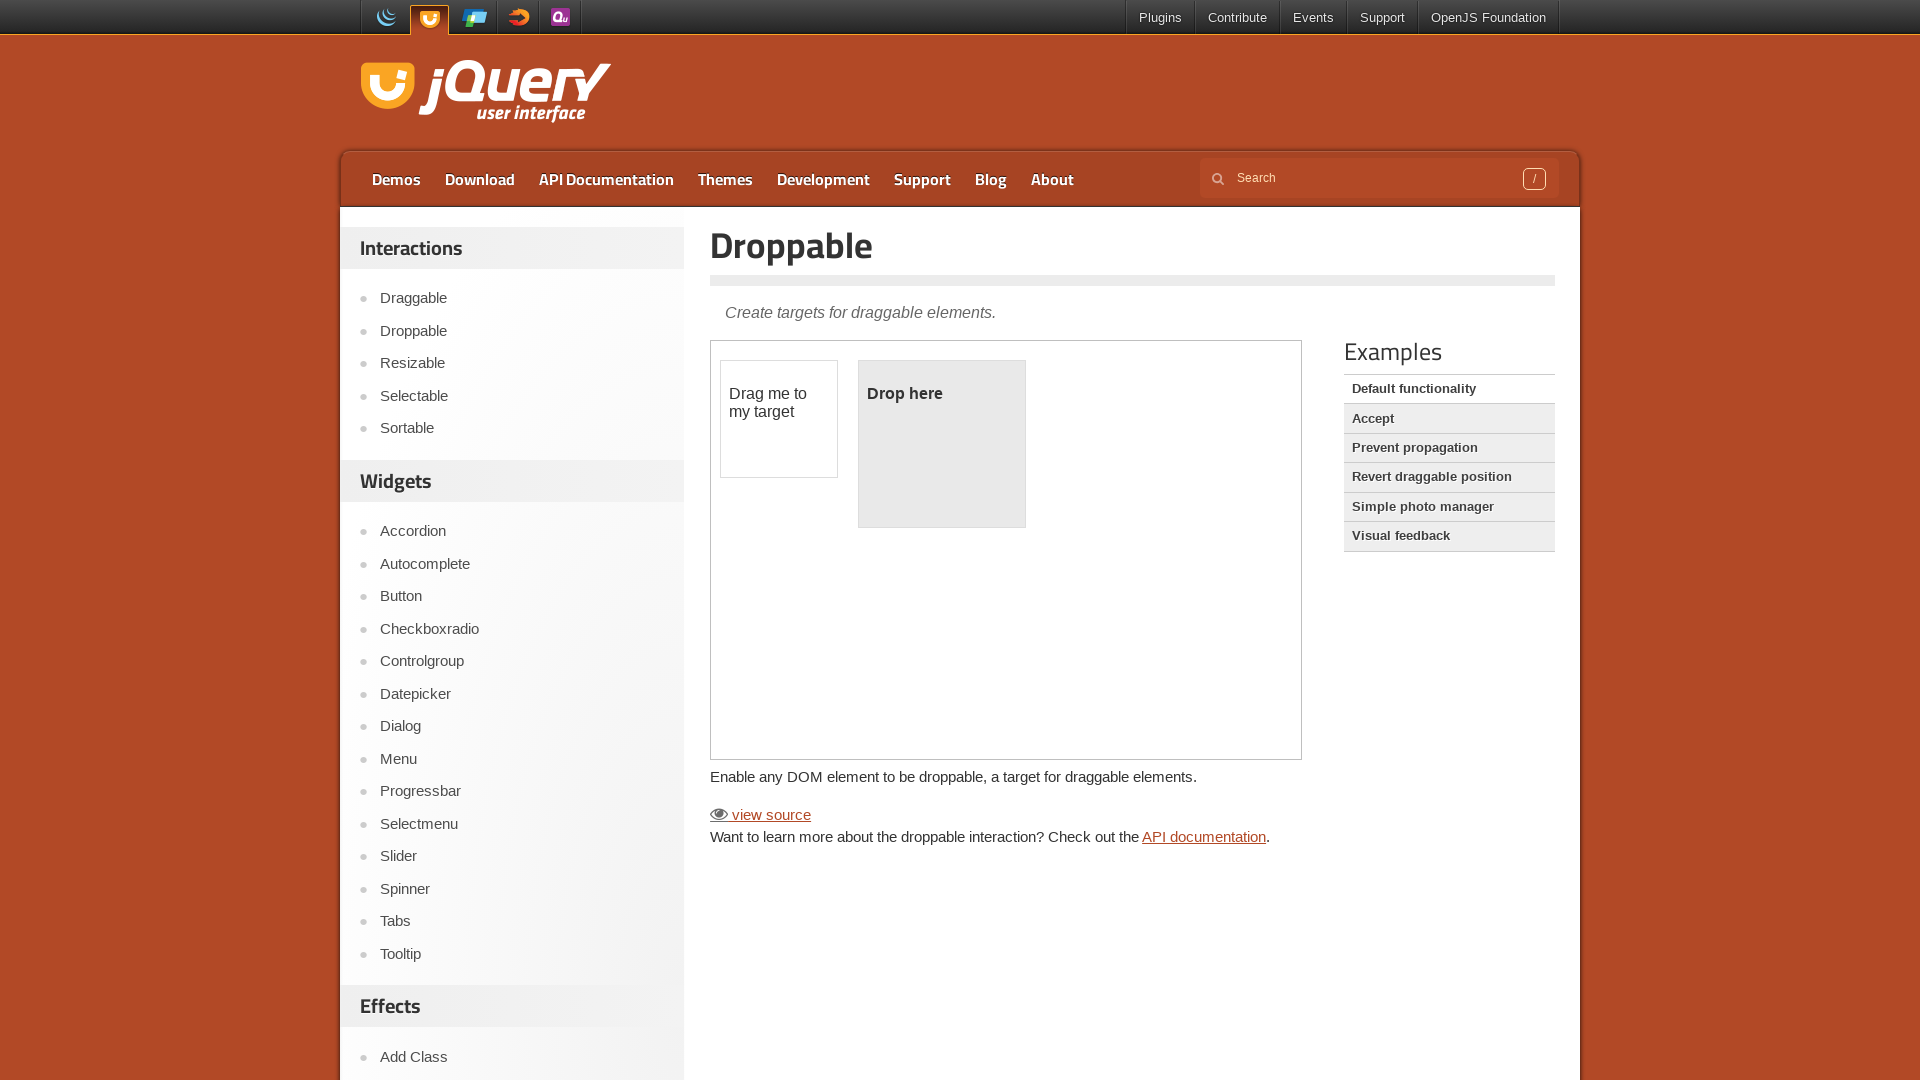

Located iframe containing drag-drop demo
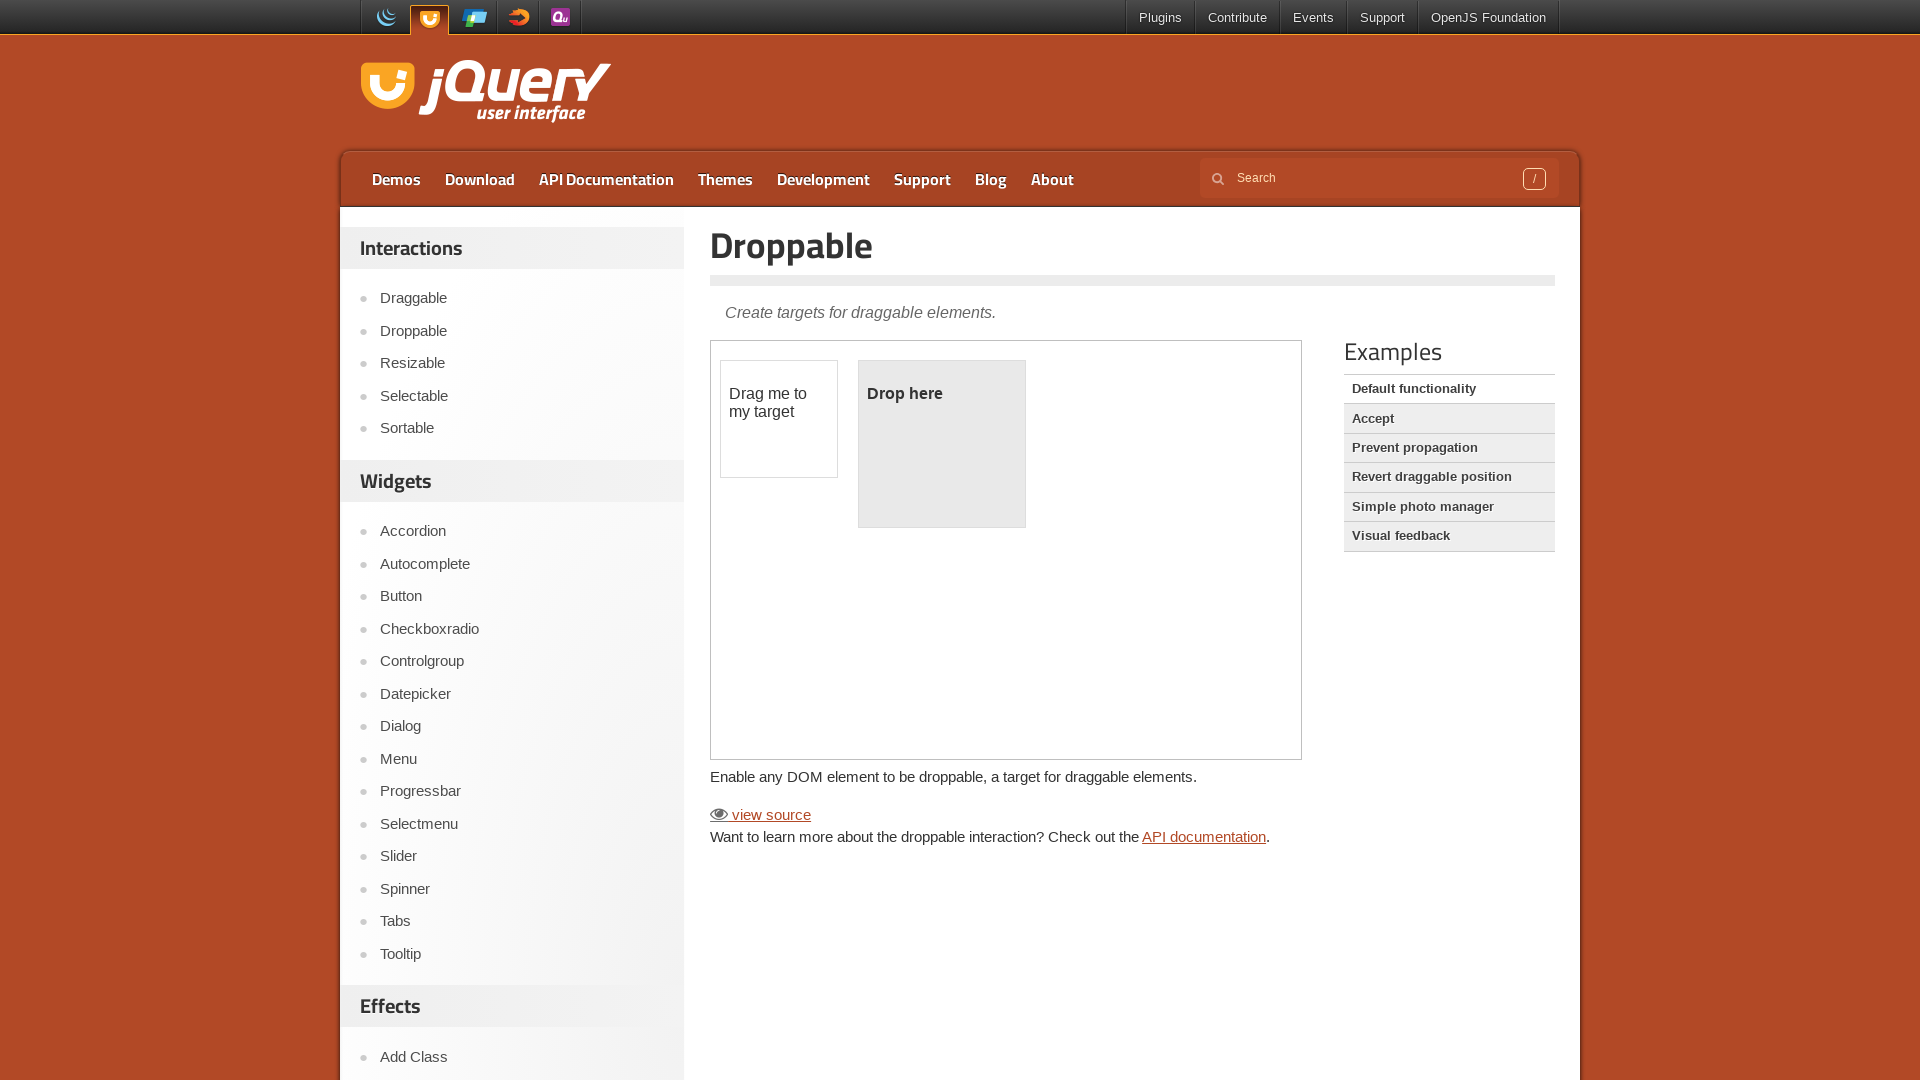

Waited for draggable element to be ready
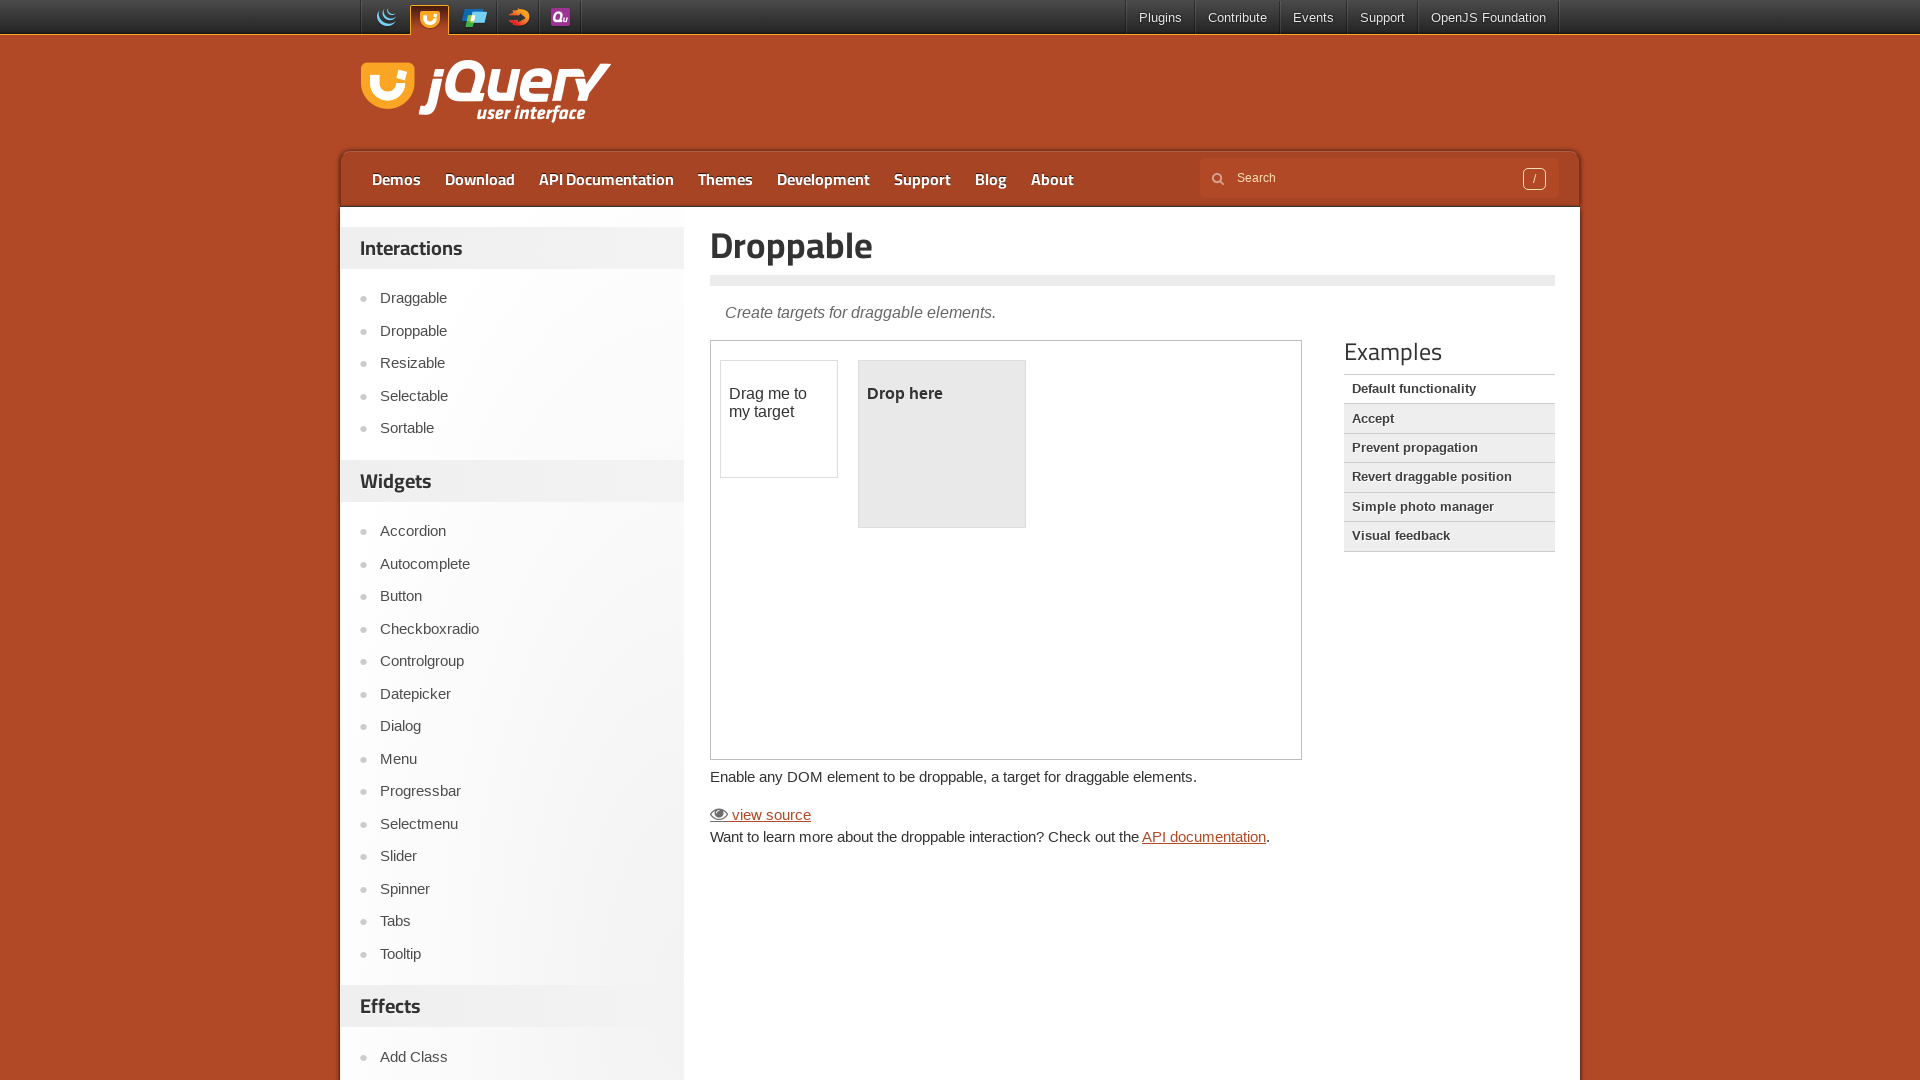

Waited for droppable target to be ready
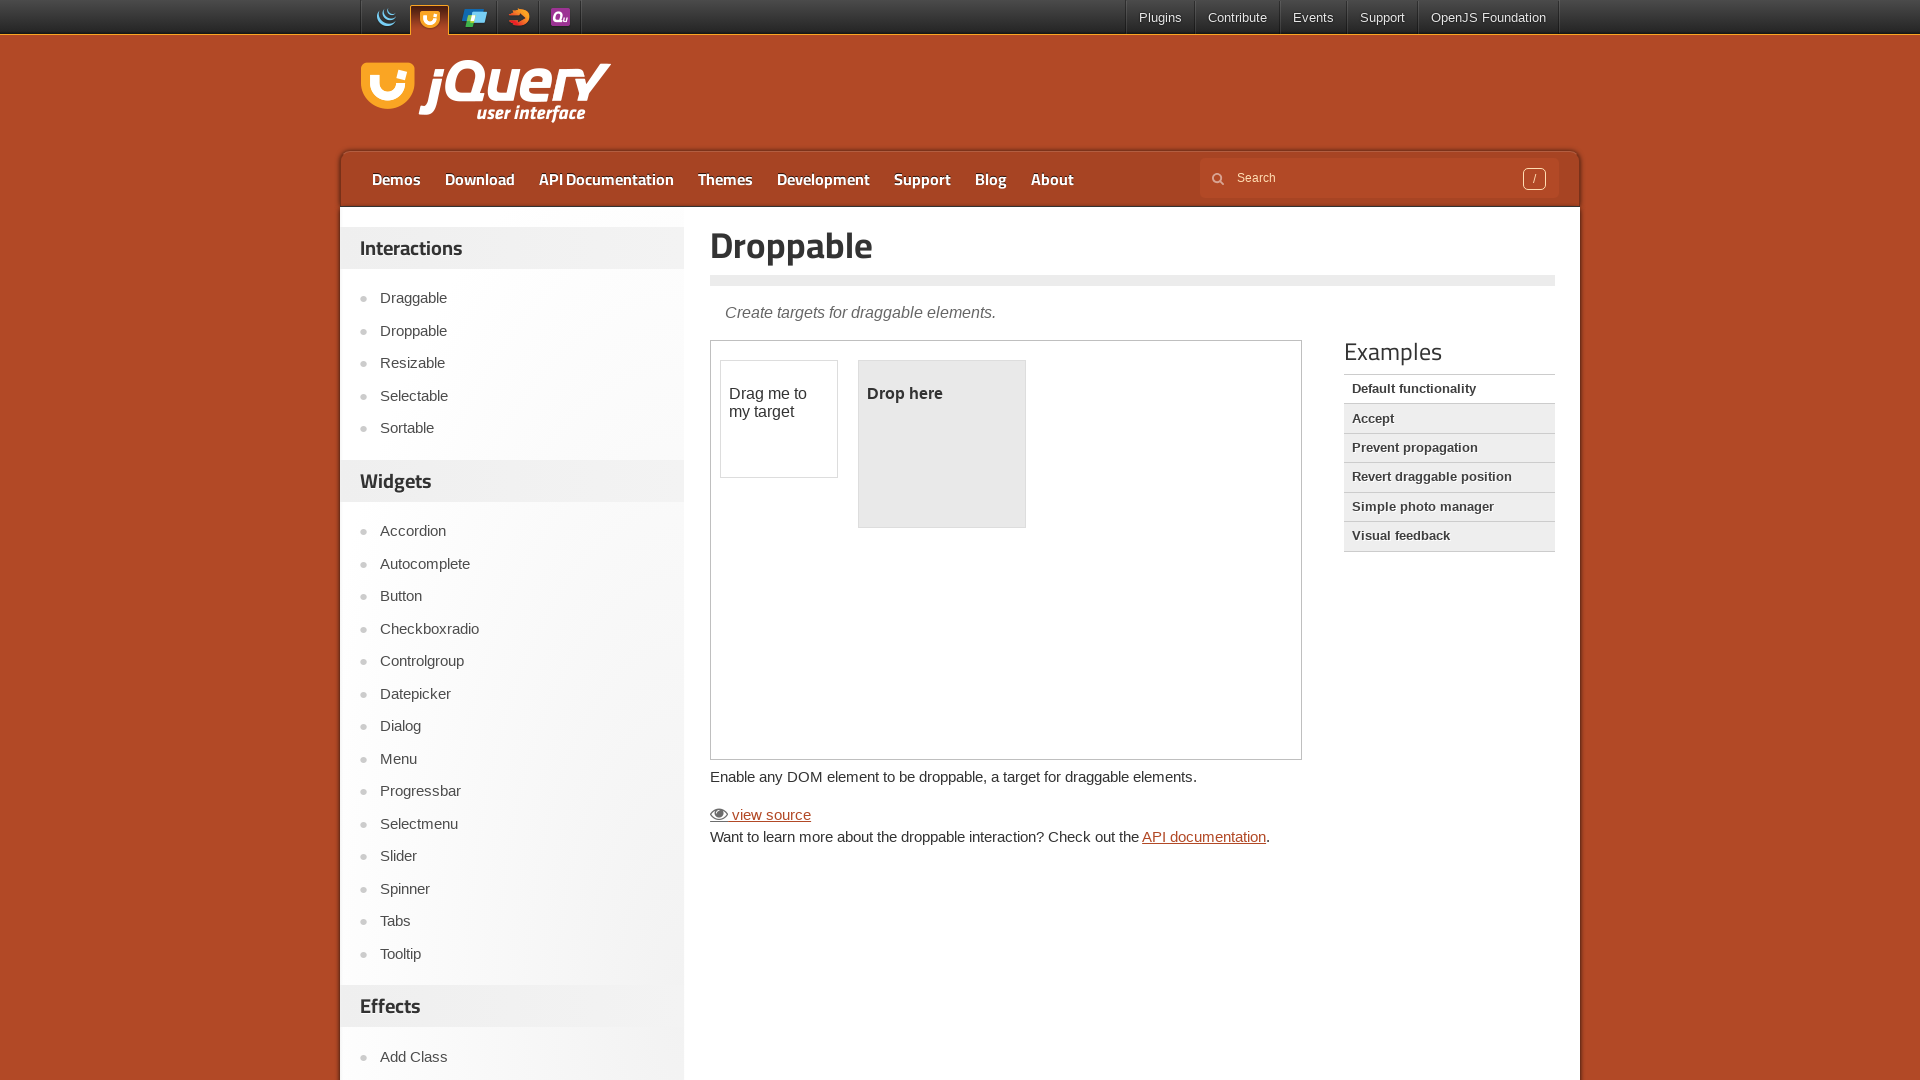

Dragged draggable element onto droppable target at (942, 444)
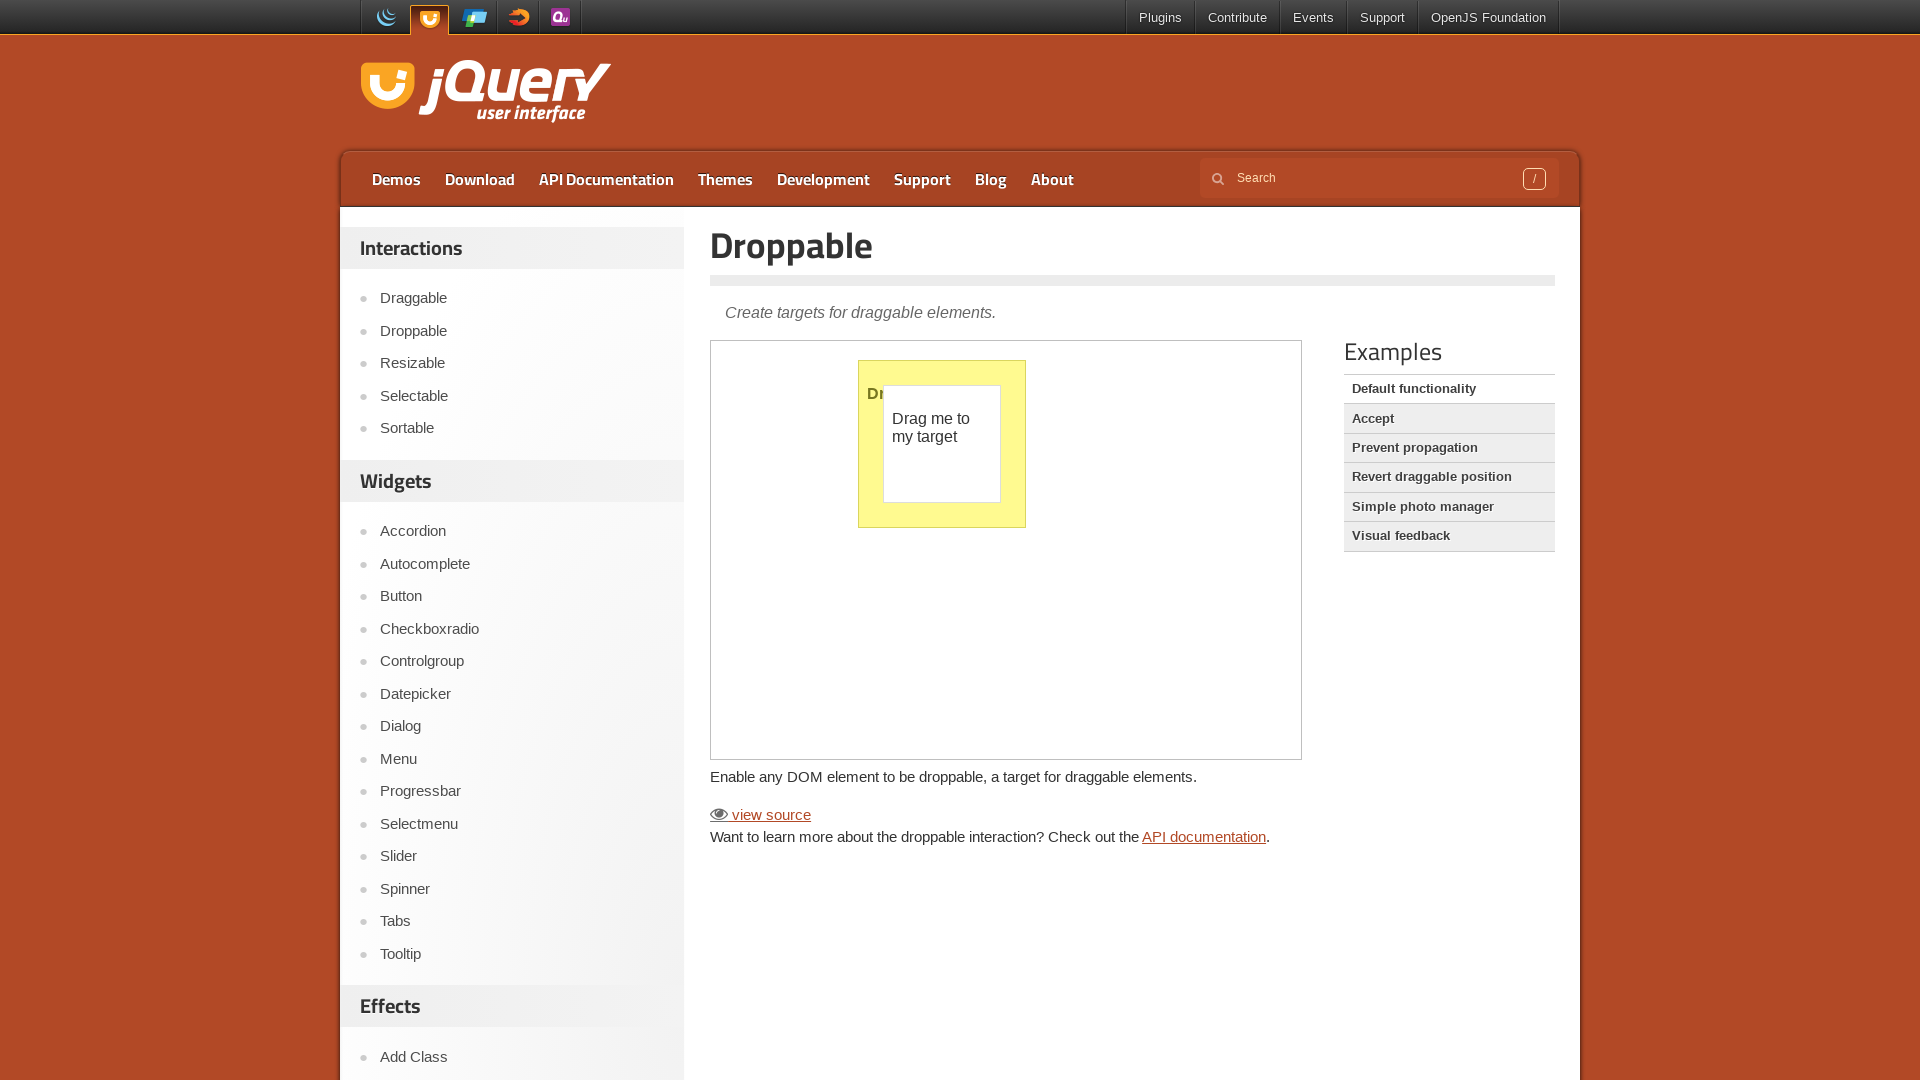

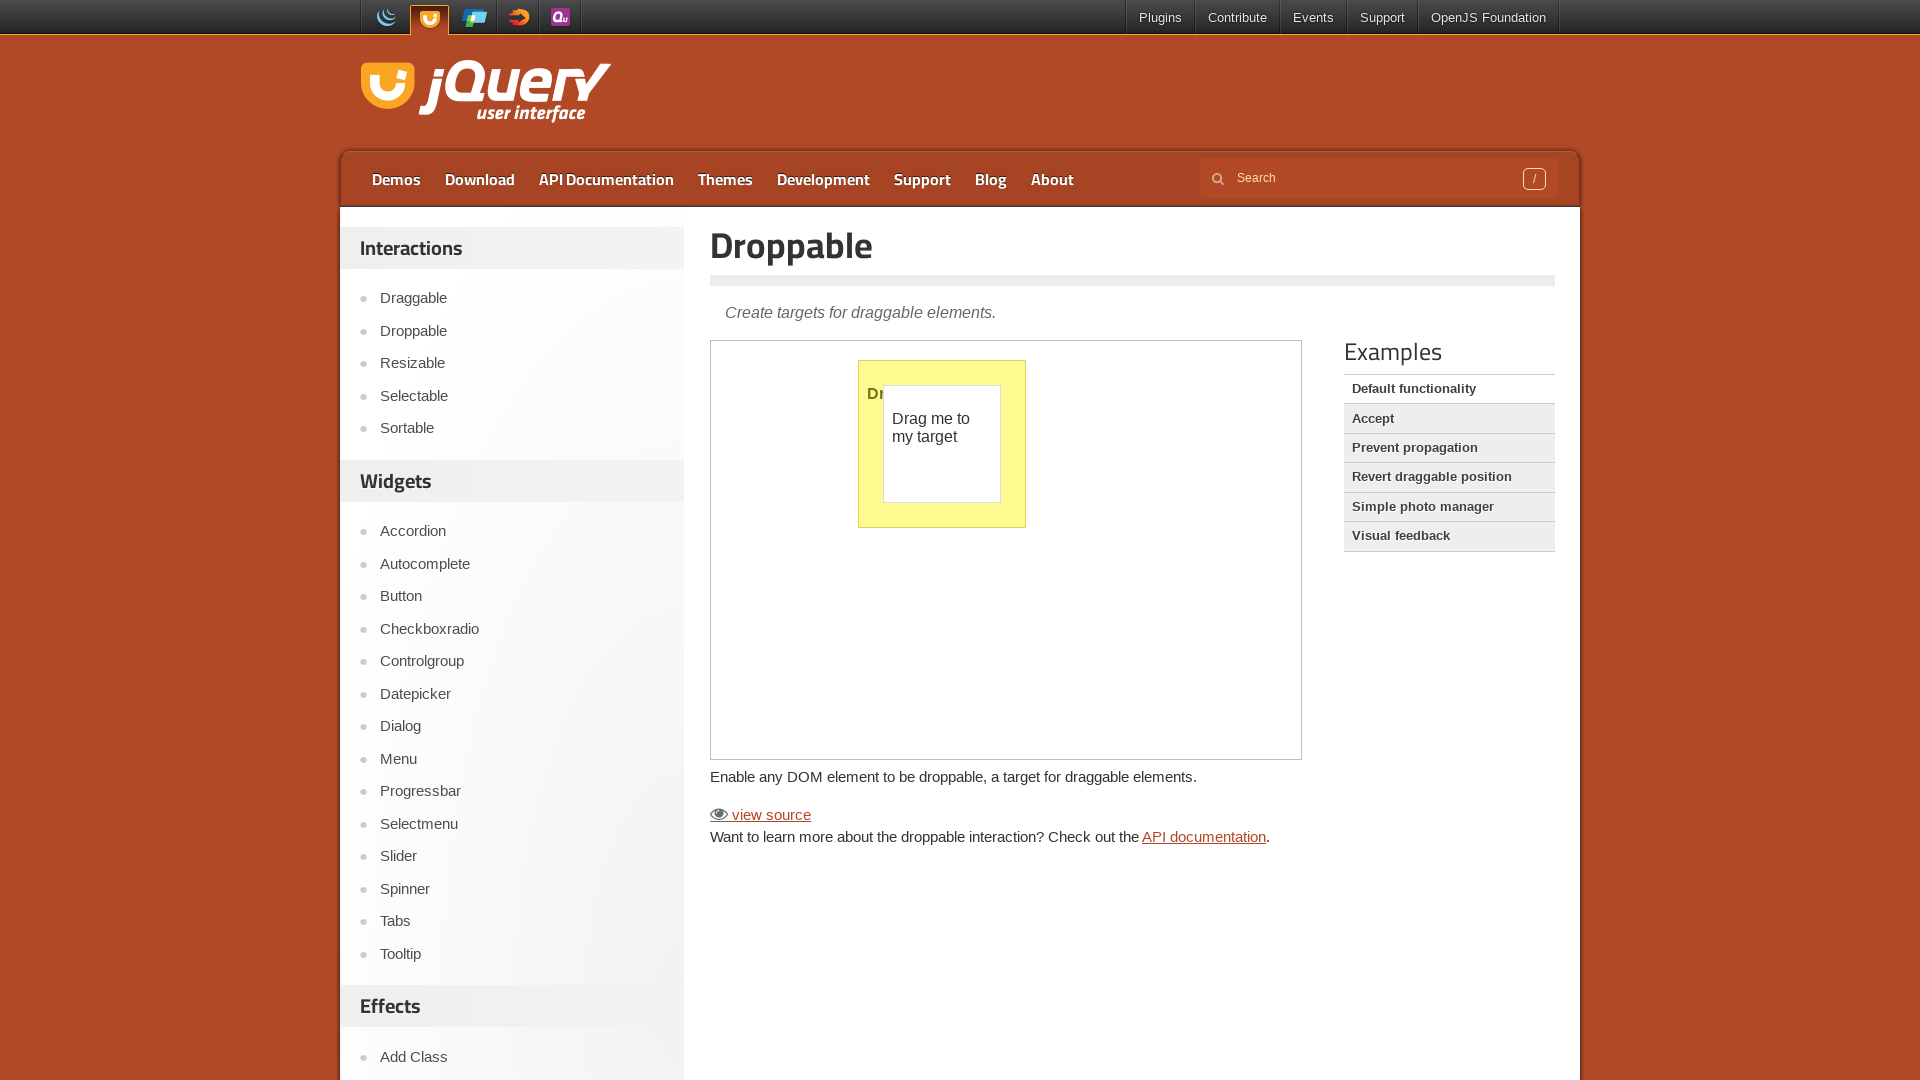